Tests various JavaScript executor capabilities including filling forms, clicking elements, highlighting elements, scrolling the page in different ways, and manipulating page properties

Starting URL: https://testautomationpractice.blogspot.com/

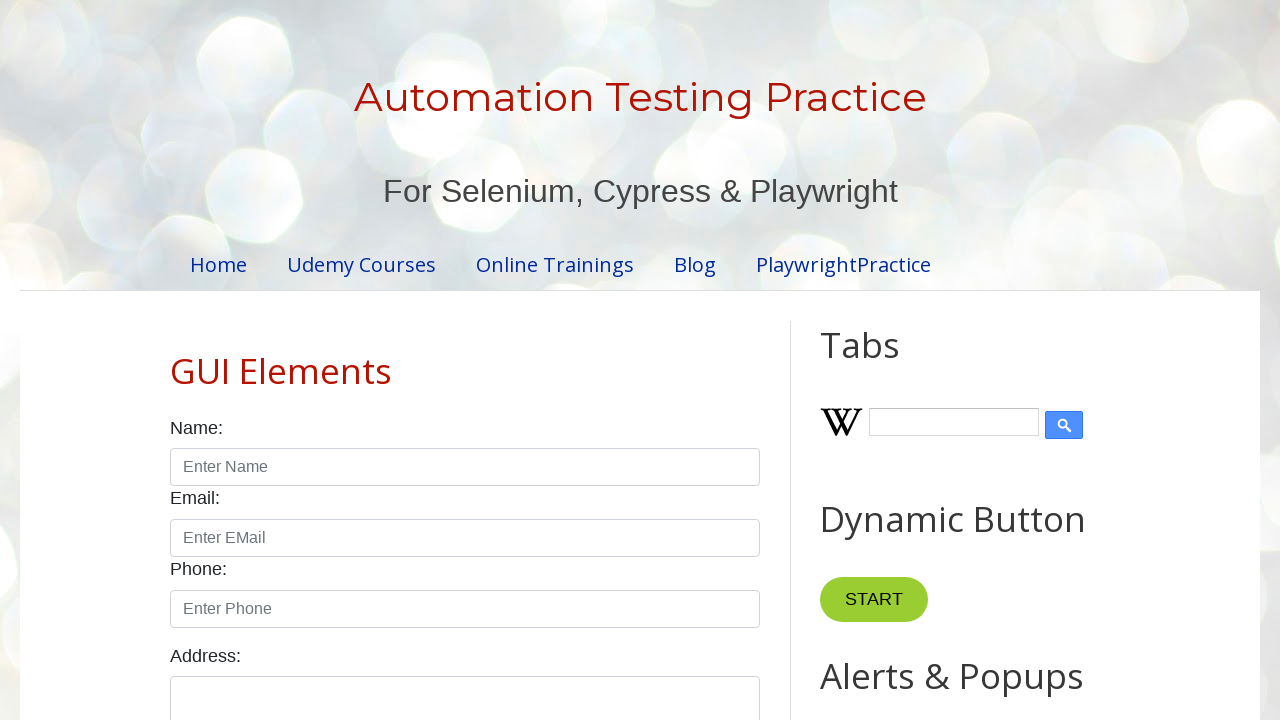

Filled name input field with 'Learn with Me' using JavaScript
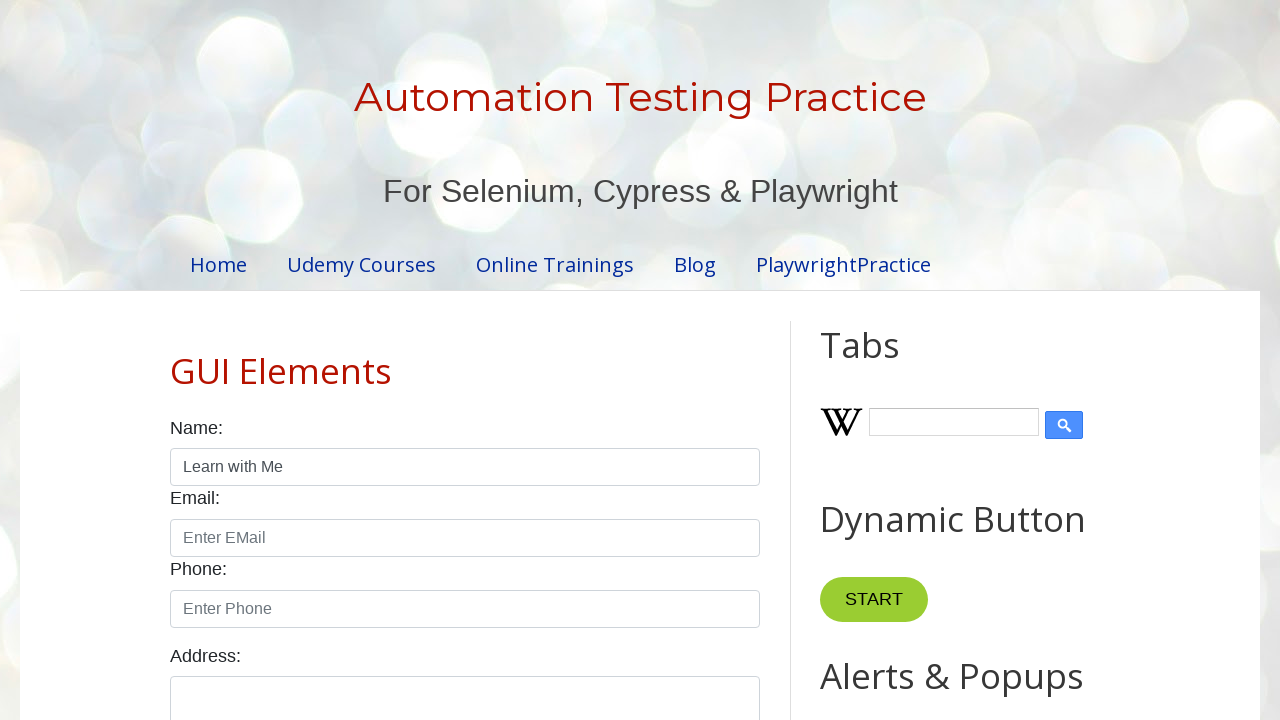

Highlighted name input element with red border and yellow background
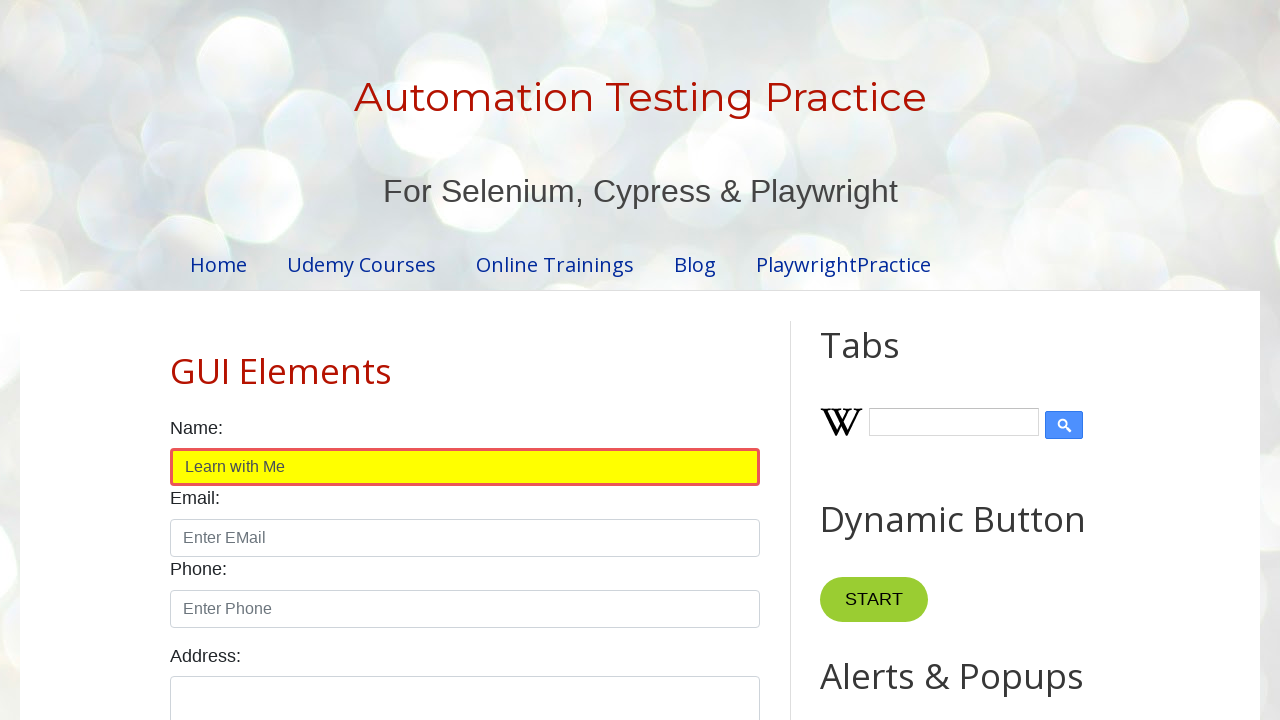

Clicked male checkbox using JavaScript
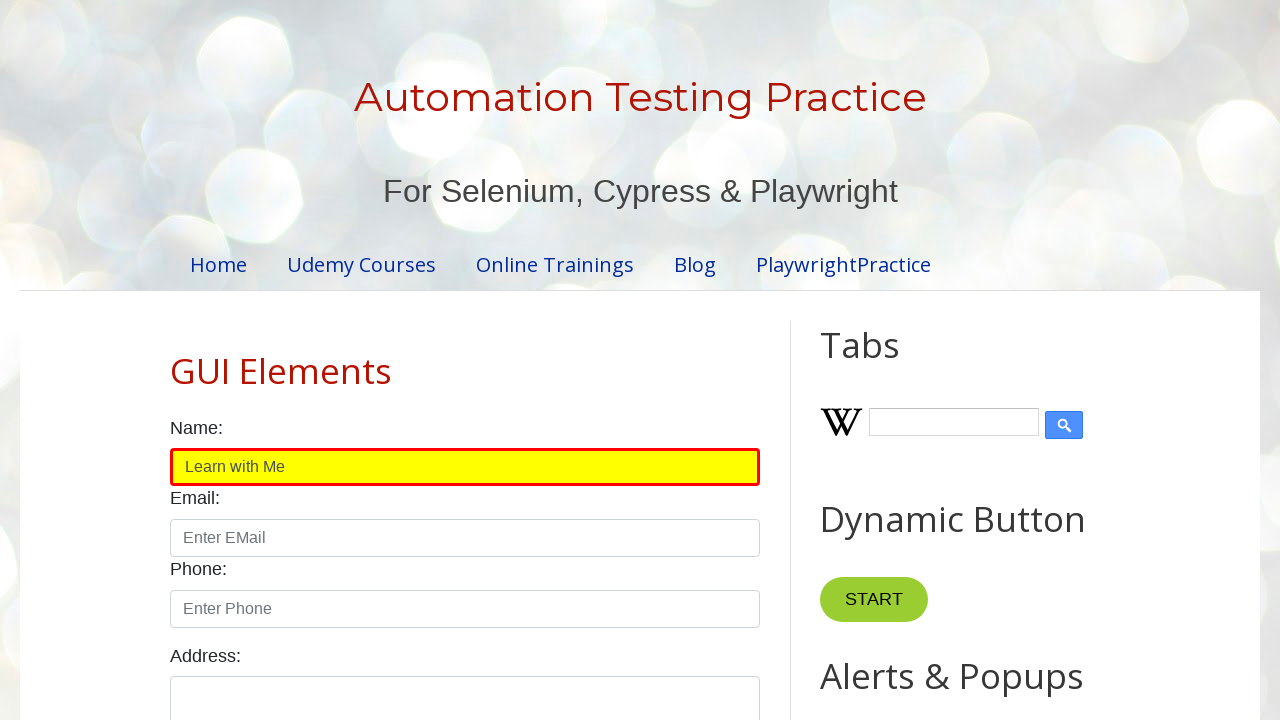

Scrolled page down to 1000px position
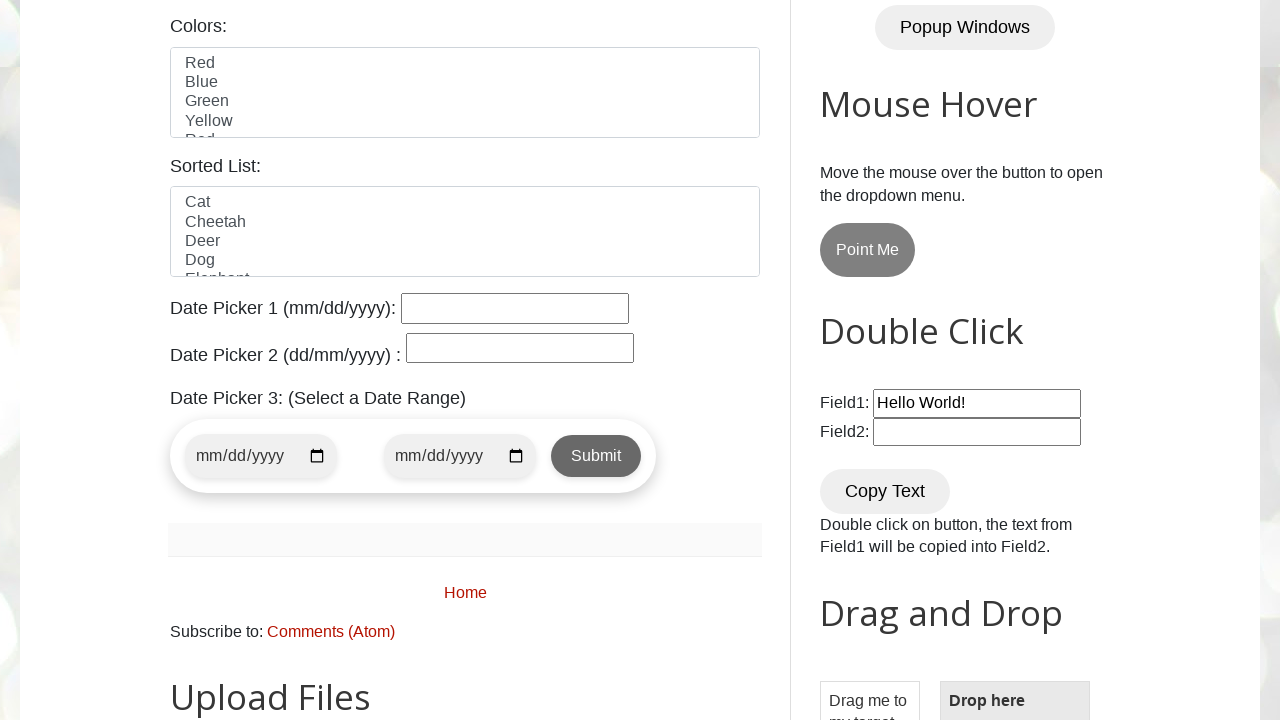

Scrolled page back up
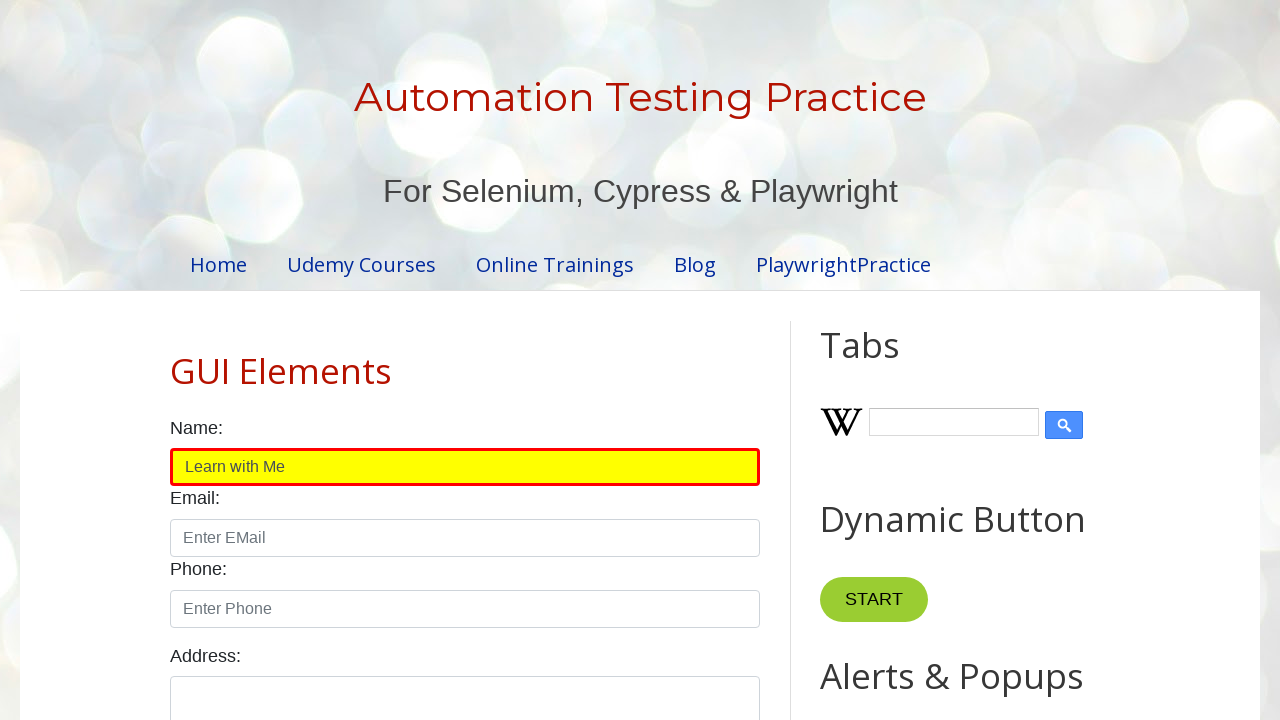

Scrolled page to bottom
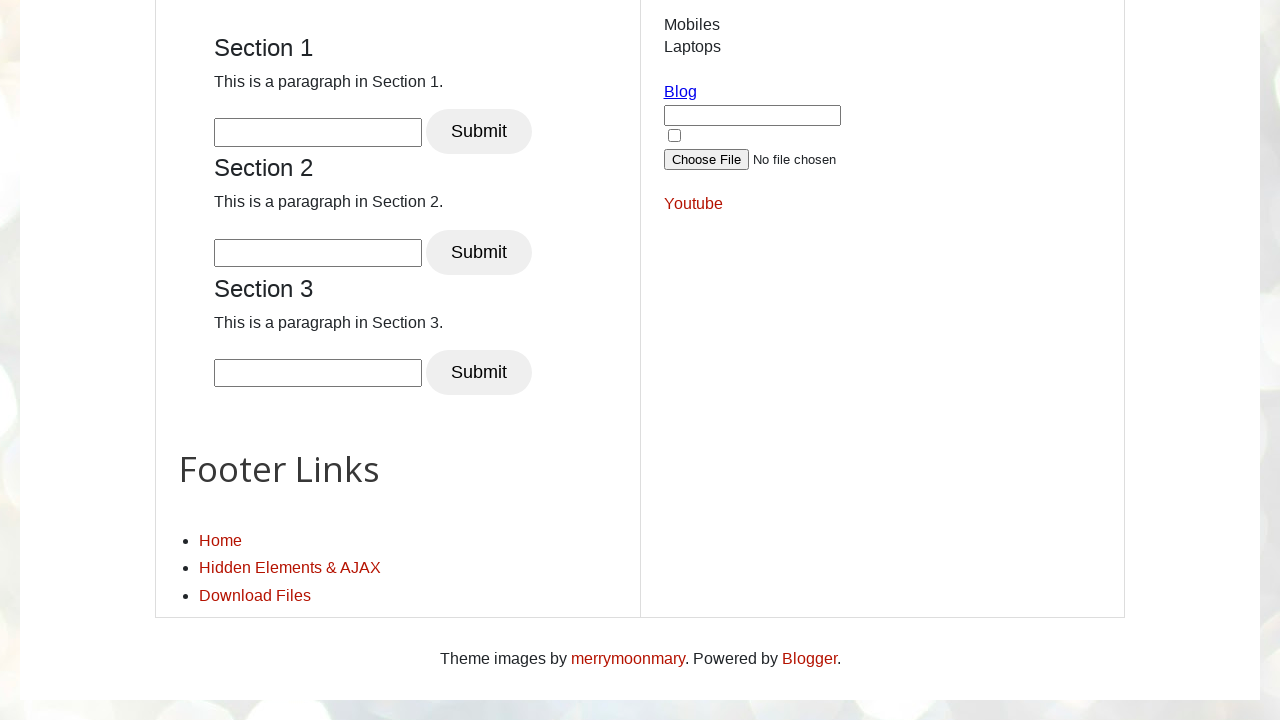

Scrolled page to top
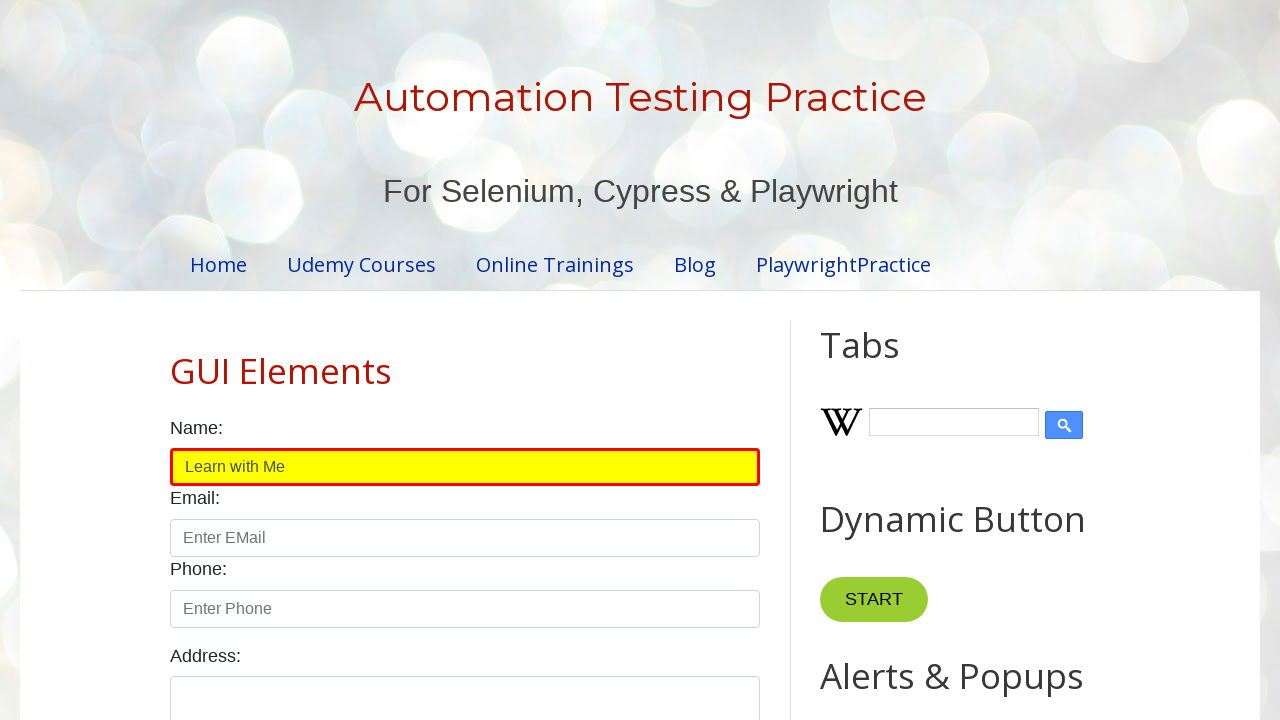

Scrolled Gender label into view
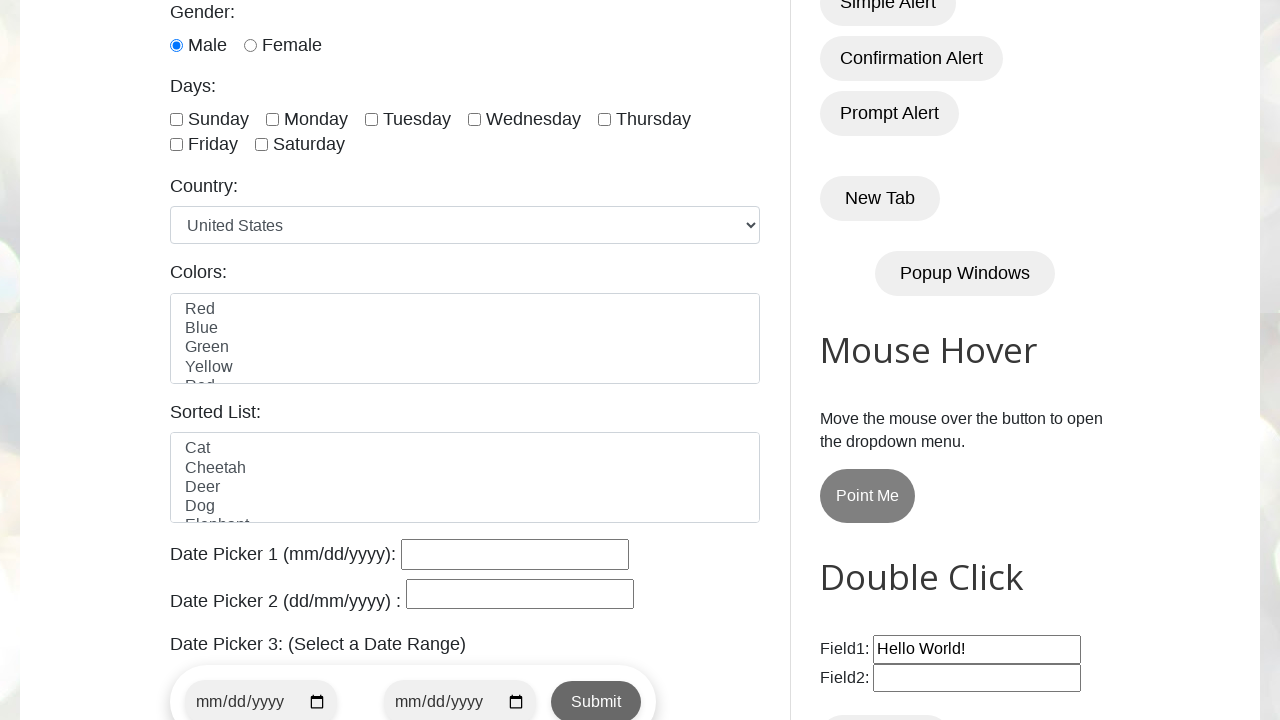

Retrieved all attributes from name input element
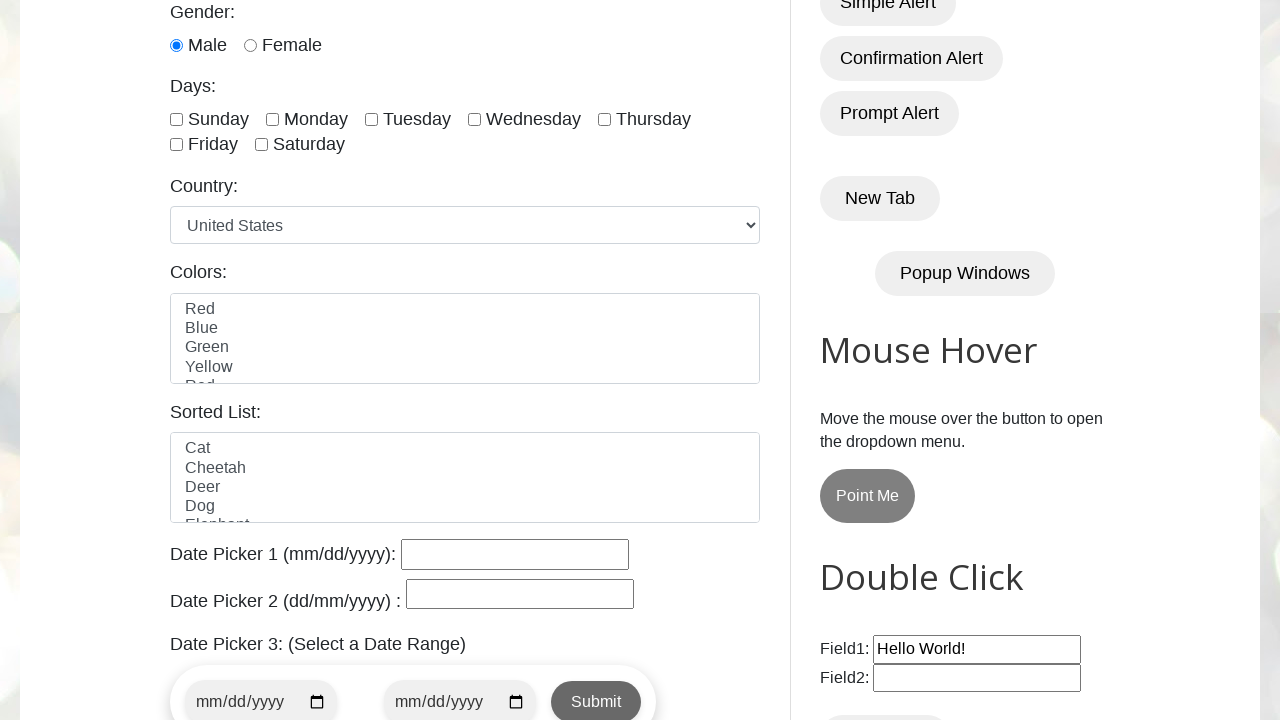

Reloaded the page using JavaScript
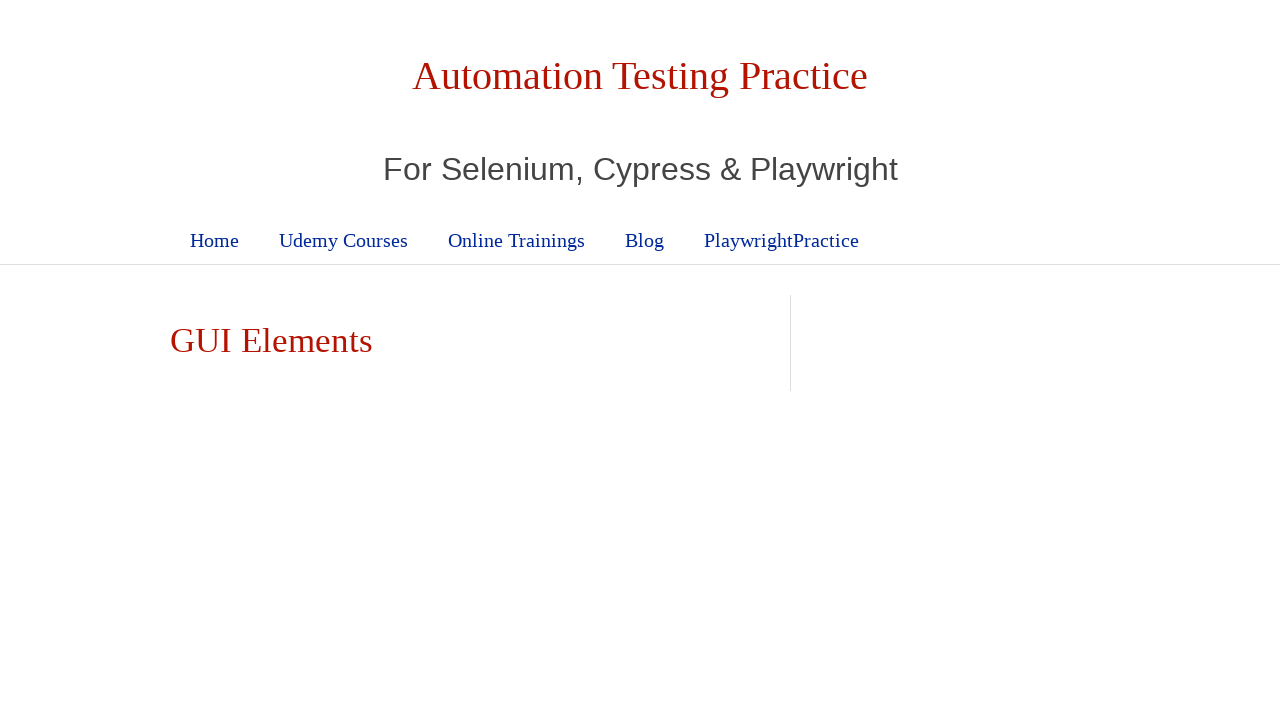

Zoomed page to 150%
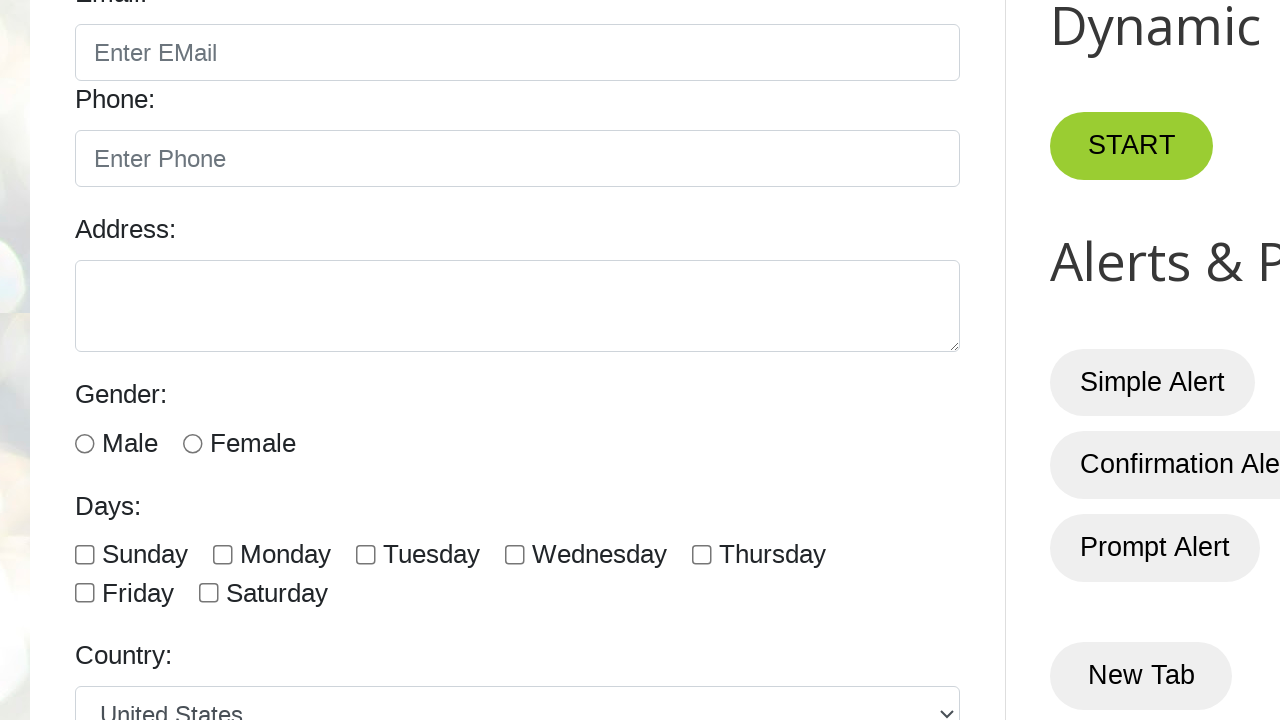

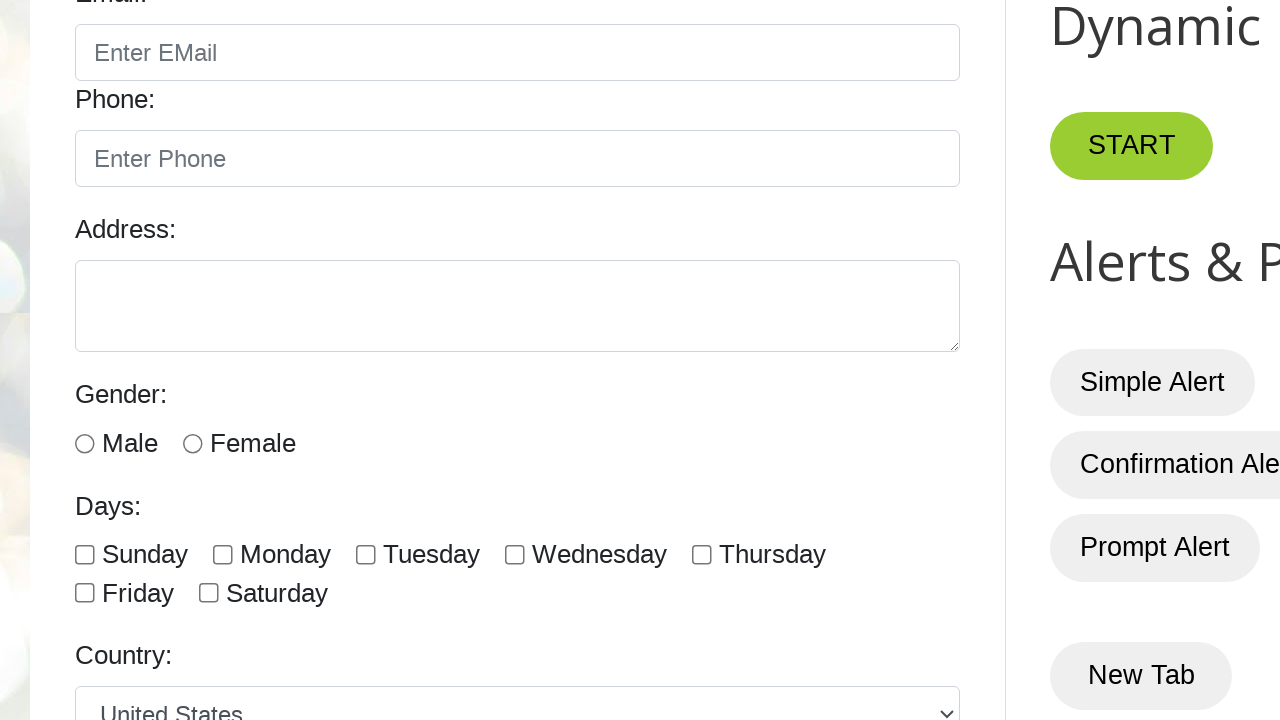